Tests filling form fields using GetByPlaceholder and CSS locator strategies

Starting URL: https://demoqa.com/text-box

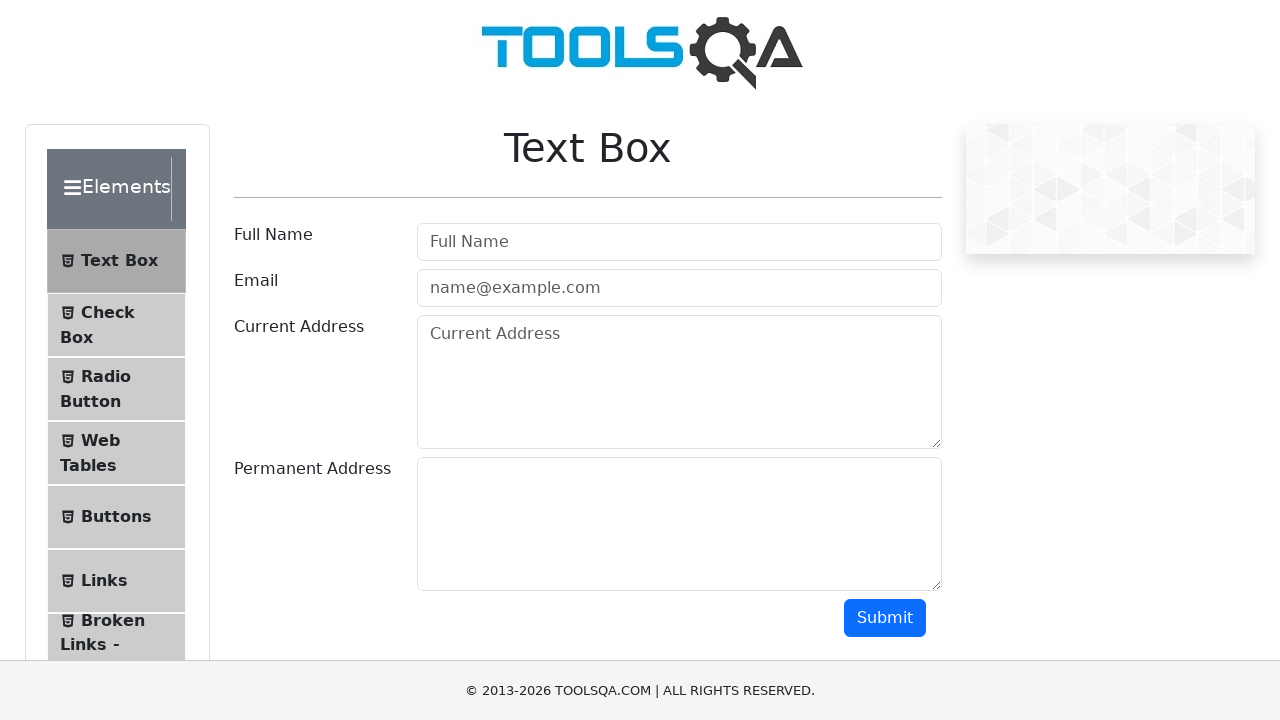

Filled Full Name field with 'Tester1' using placeholder locator on internal:attr=[placeholder="Full Name"i]
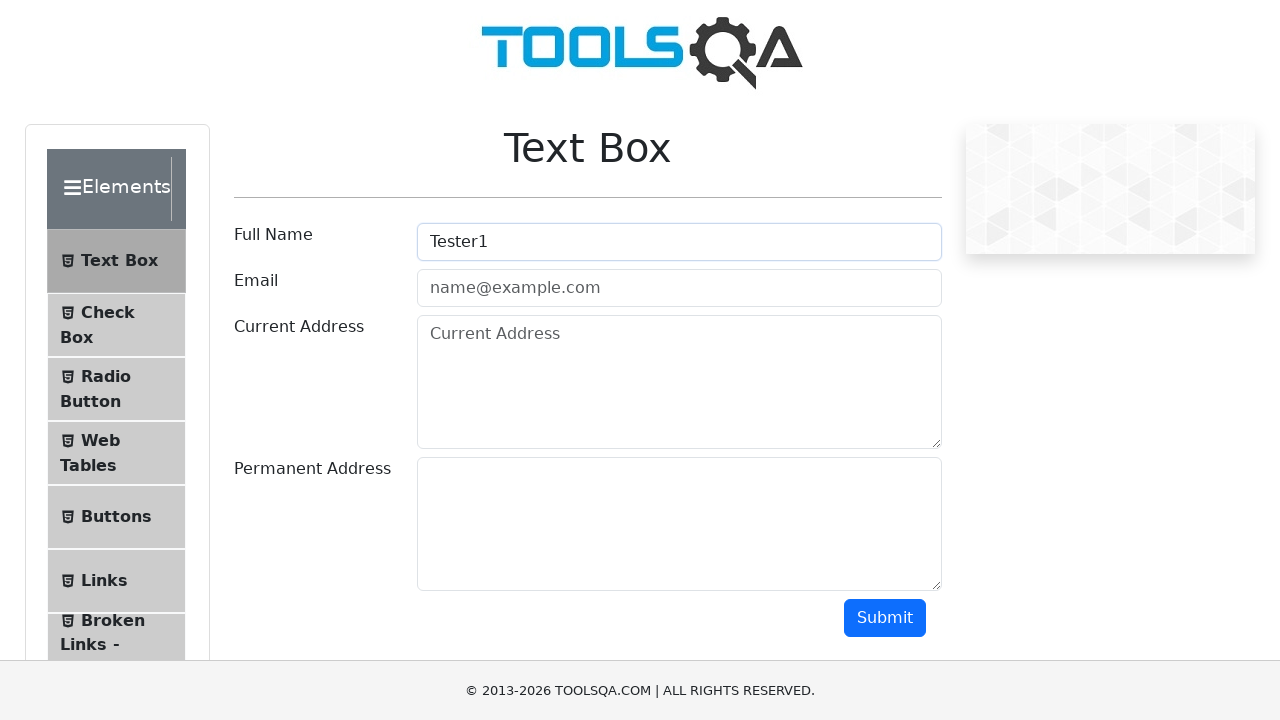

Filled email field with 'Tester12@gmail.com' using placeholder locator on internal:attr=[placeholder="name@example.com"i]
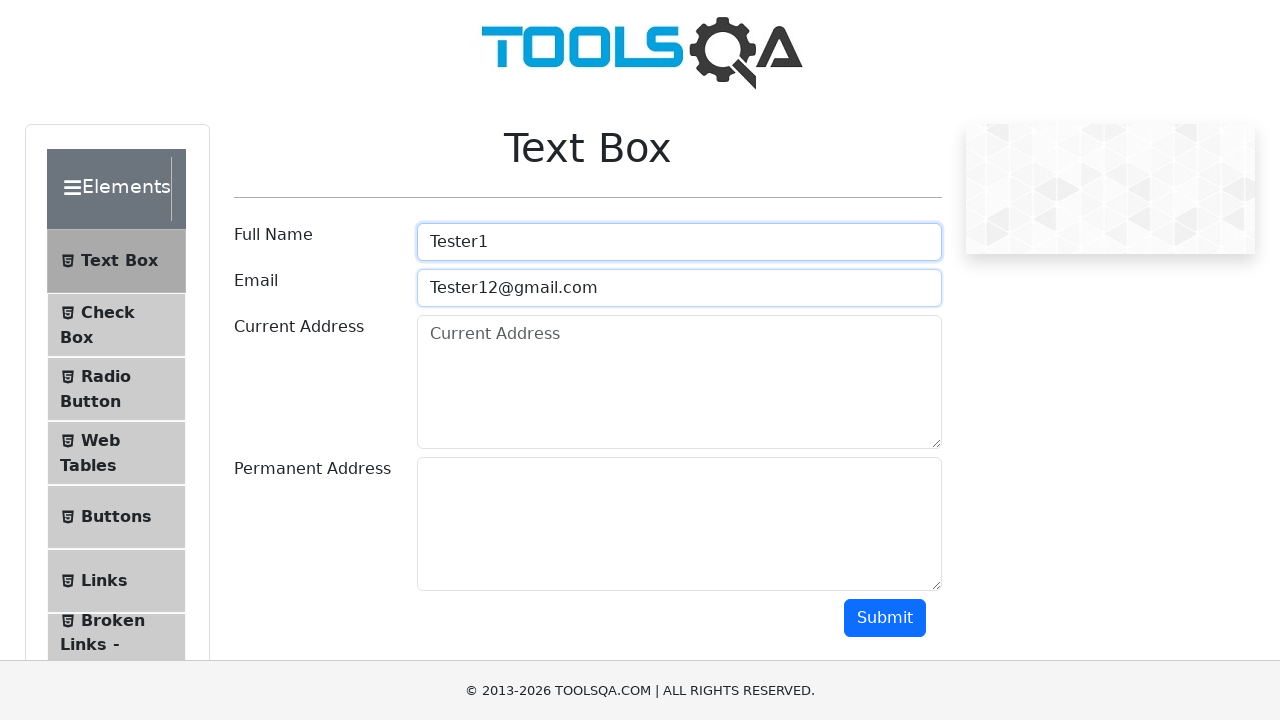

Filled Current Address field with 'ABC Area' using placeholder locator on internal:attr=[placeholder="Current Address"i]
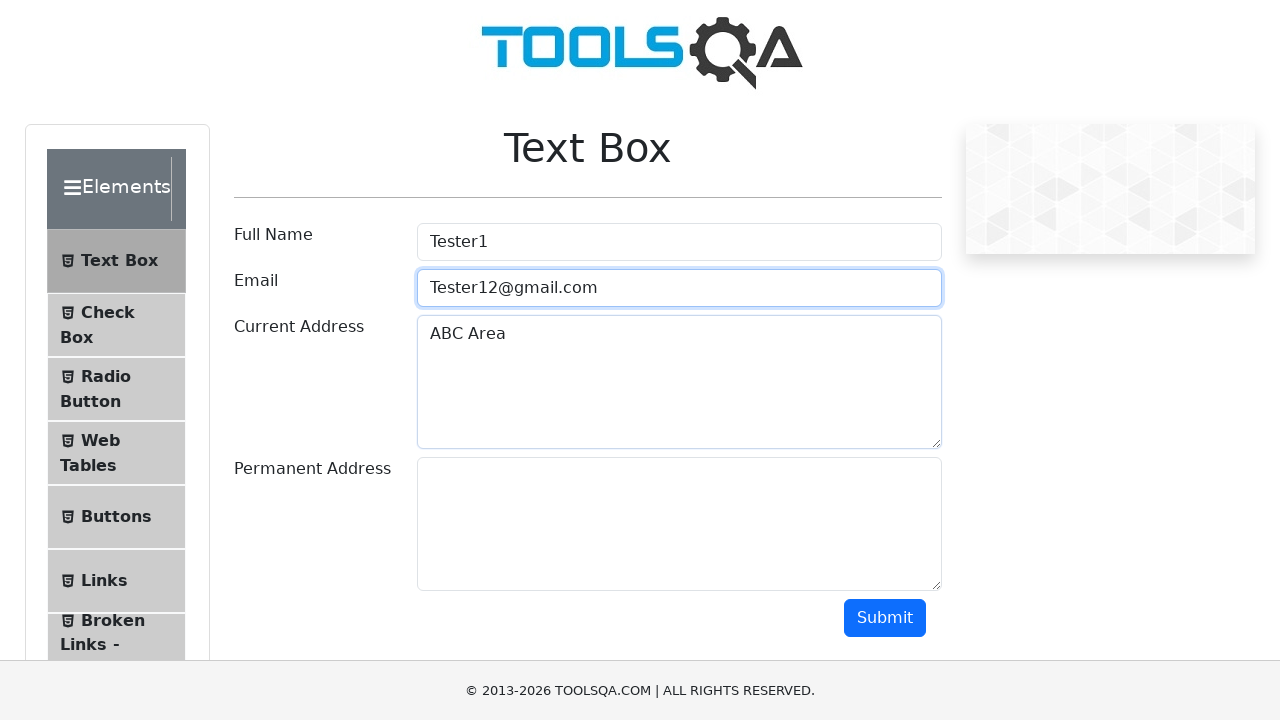

Filled Permanent Address field with 'ABC Area' using CSS ID locator on #permanentAddress
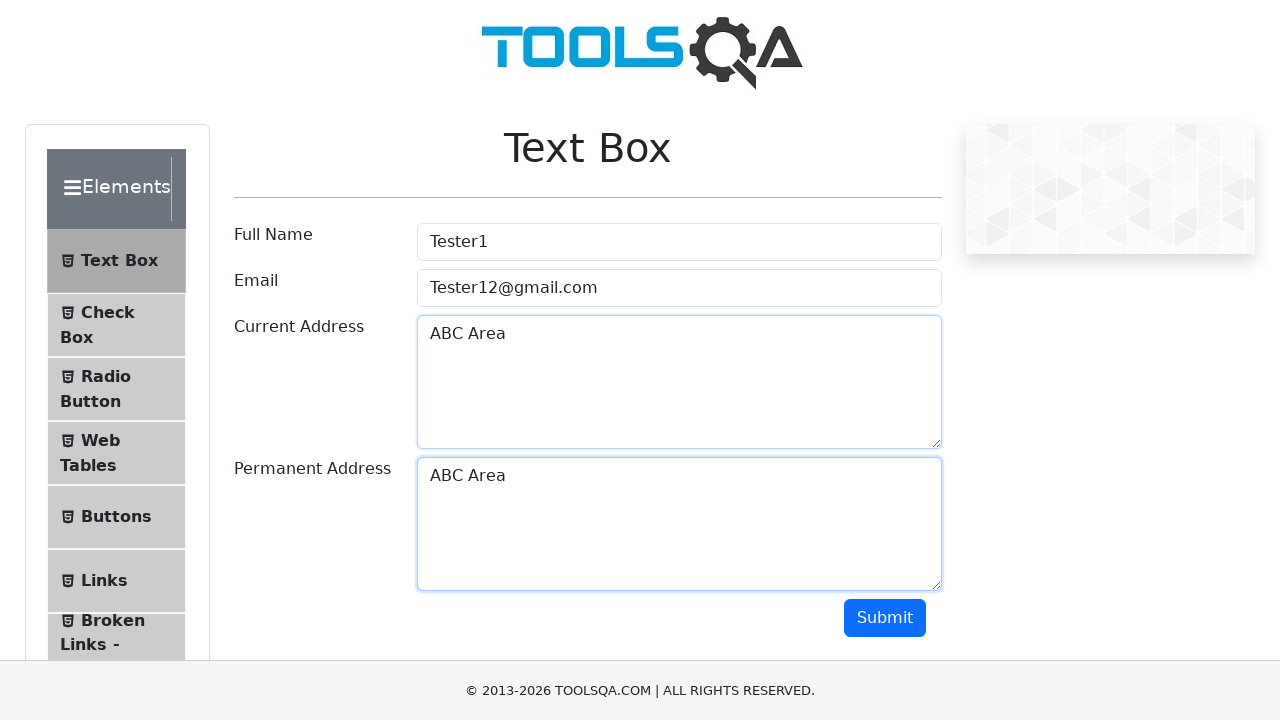

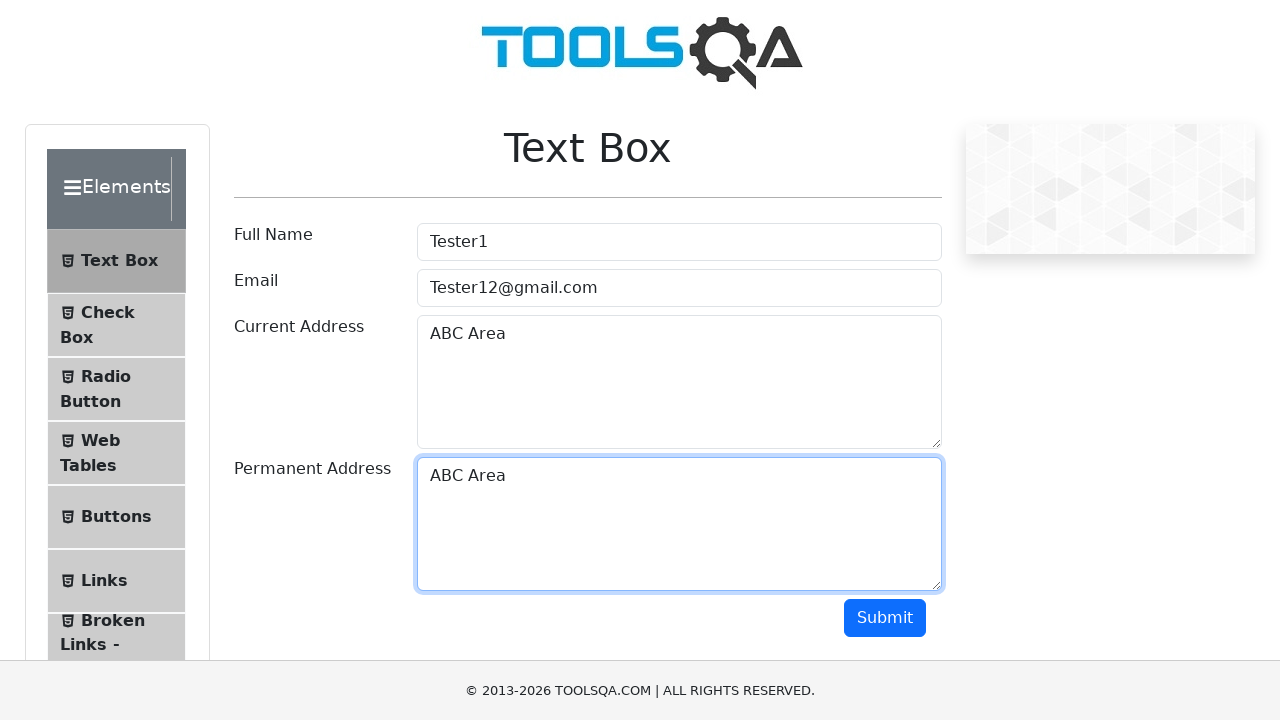